Tests jQuery UI slider functionality by clicking and dragging the slider handle to a specific position

Starting URL: https://jqueryui.com/resources/demos/slider/default.html

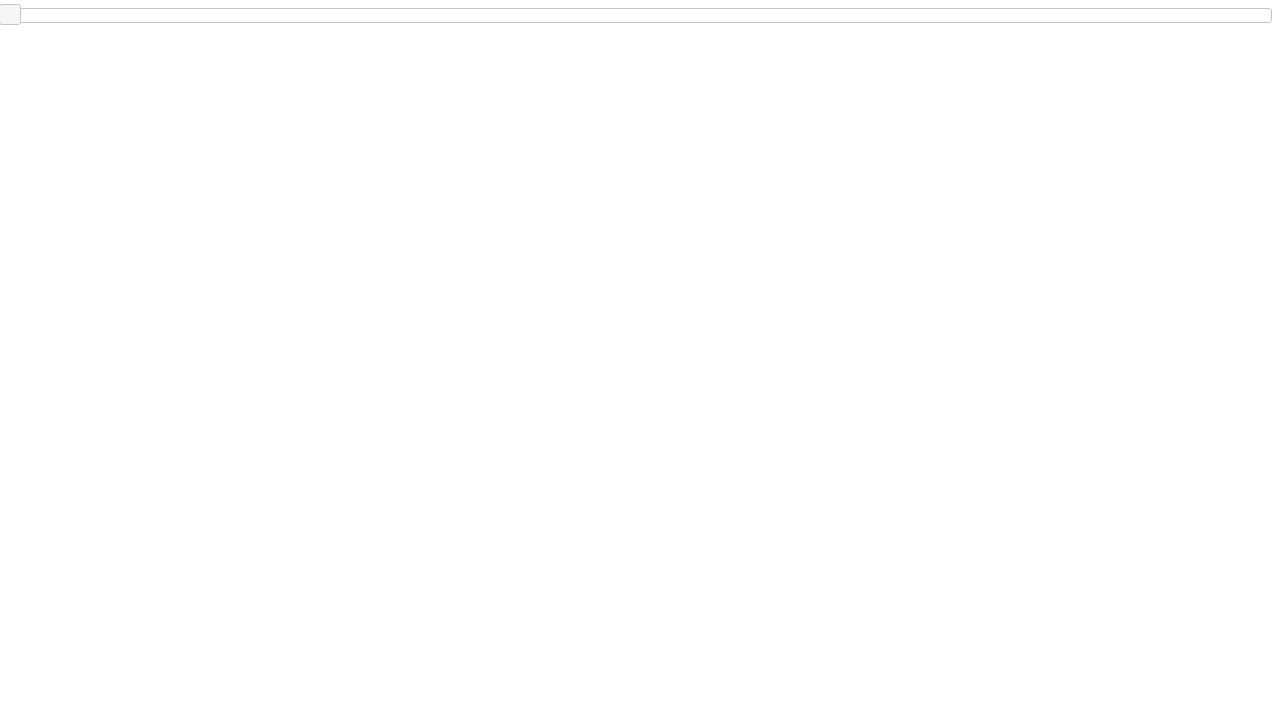

Located the jQuery UI slider element
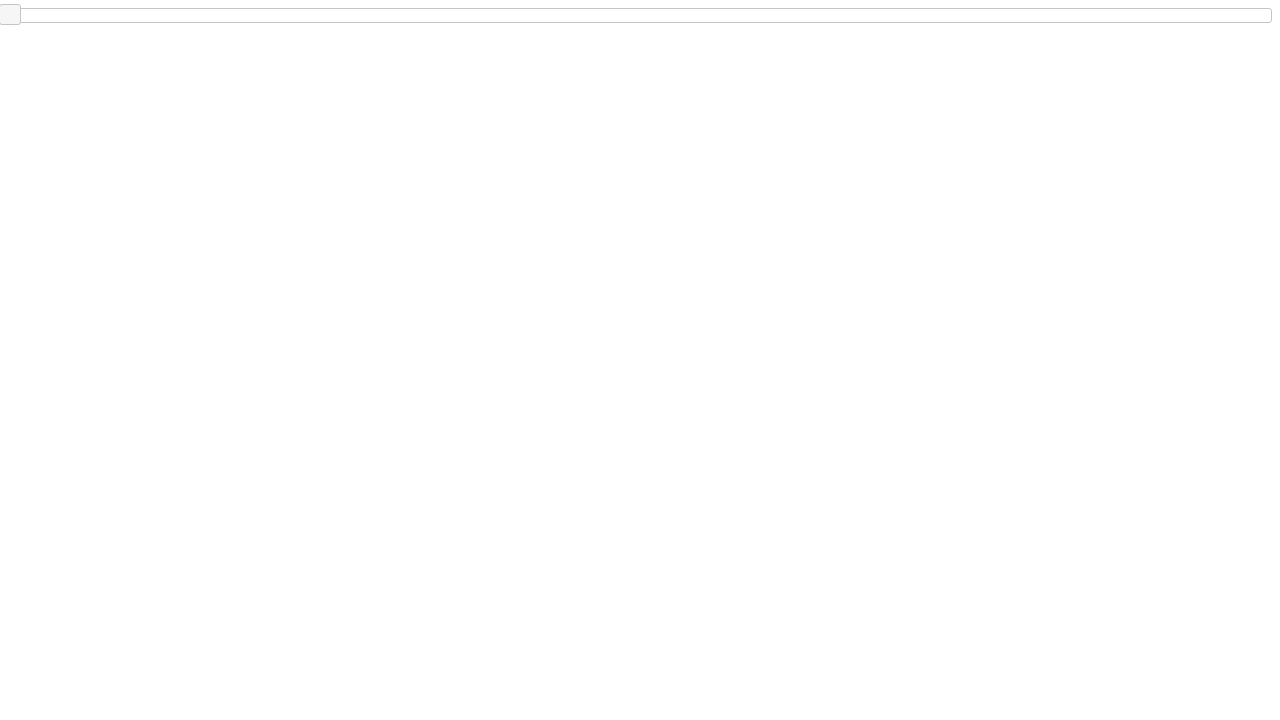

Clicked on the slider to focus it at (640, 15) on #slider
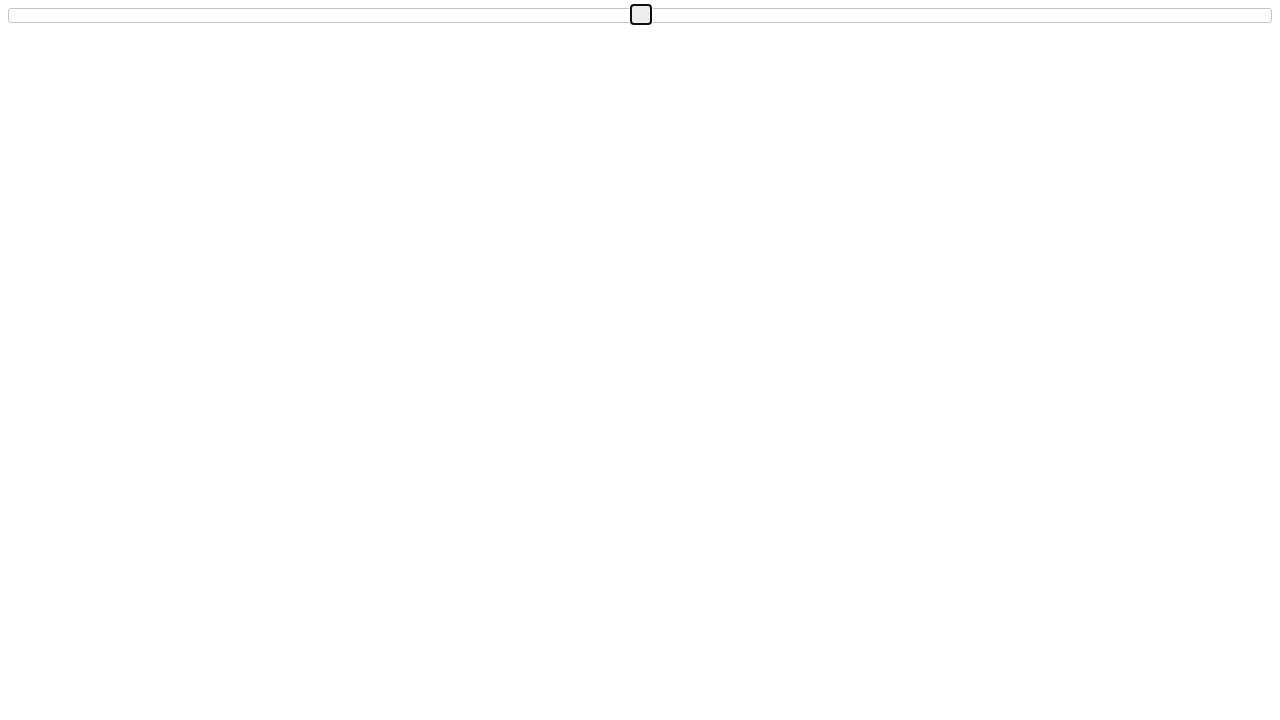

Retrieved slider bounding box dimensions
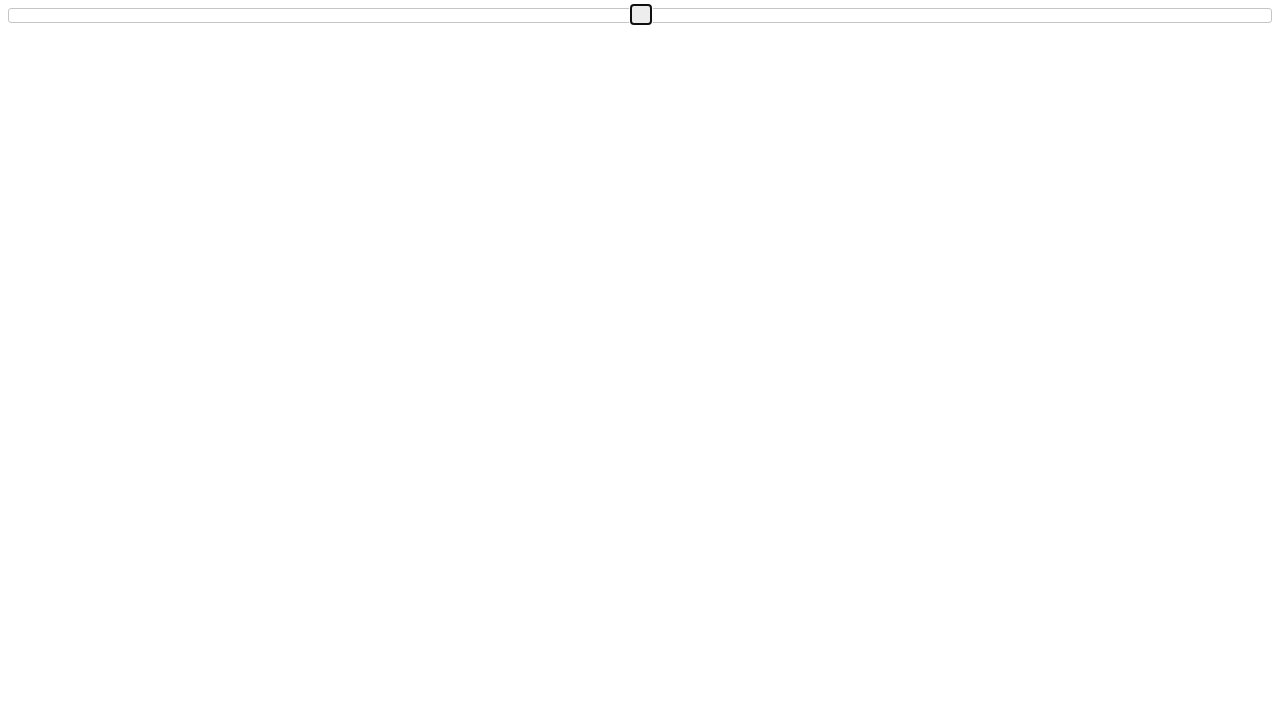

Calculated slider width for position calculation
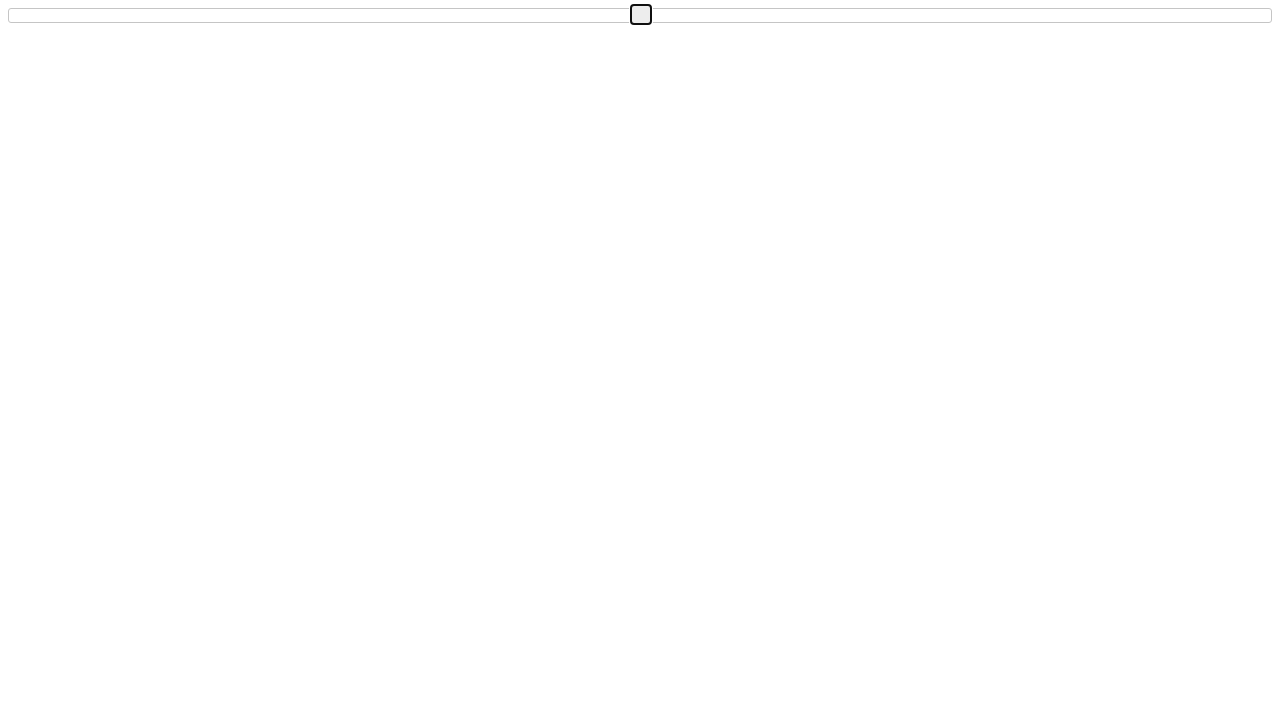

Dragged slider handle to approximately middle position at (601, 9)
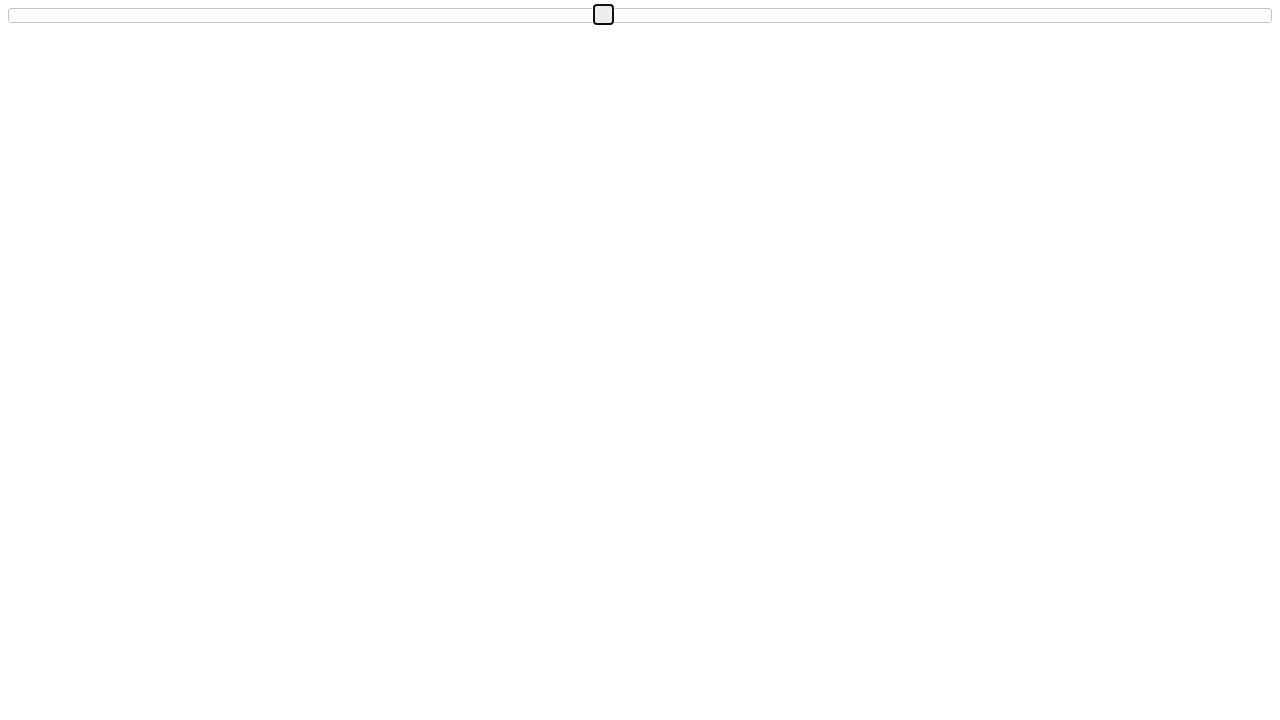

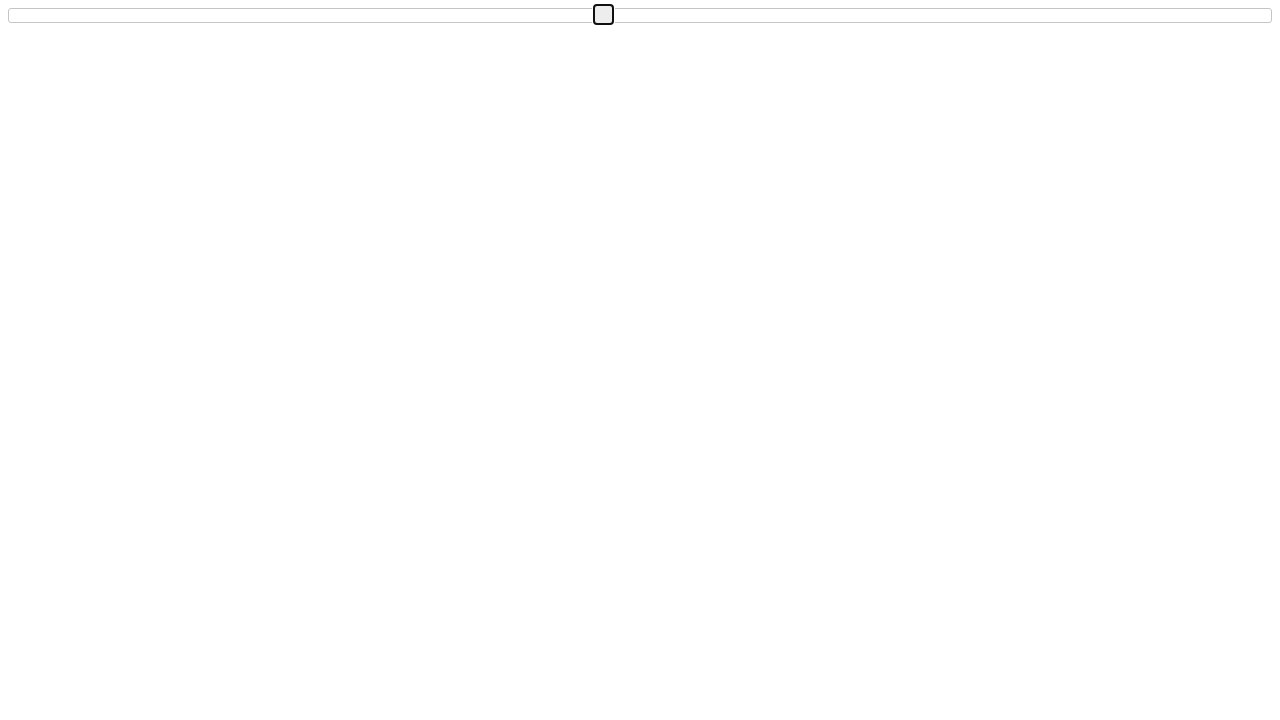